Navigates to SeleniumBase demo page and interacts with various form elements including clicking links, inspecting text areas, and verifying page elements

Starting URL: https://seleniumbase.io/demo_page

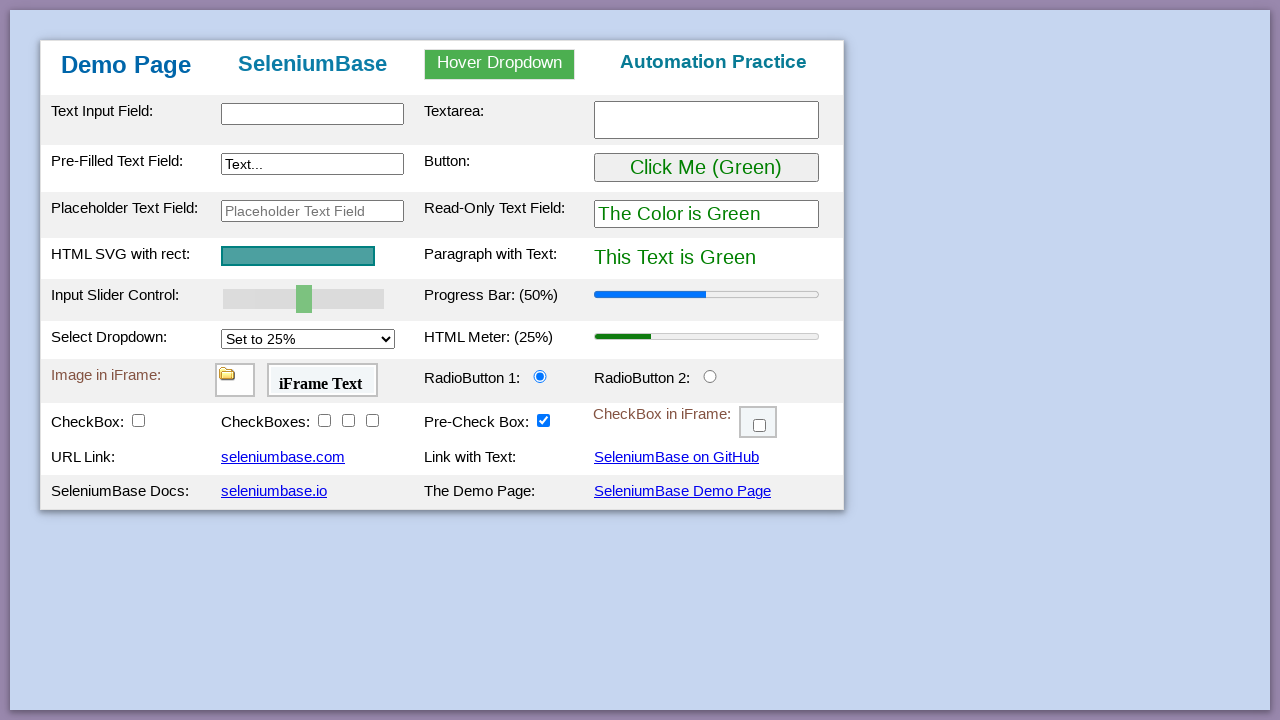

Clicked on the text input field at (312, 114) on #myTextInput
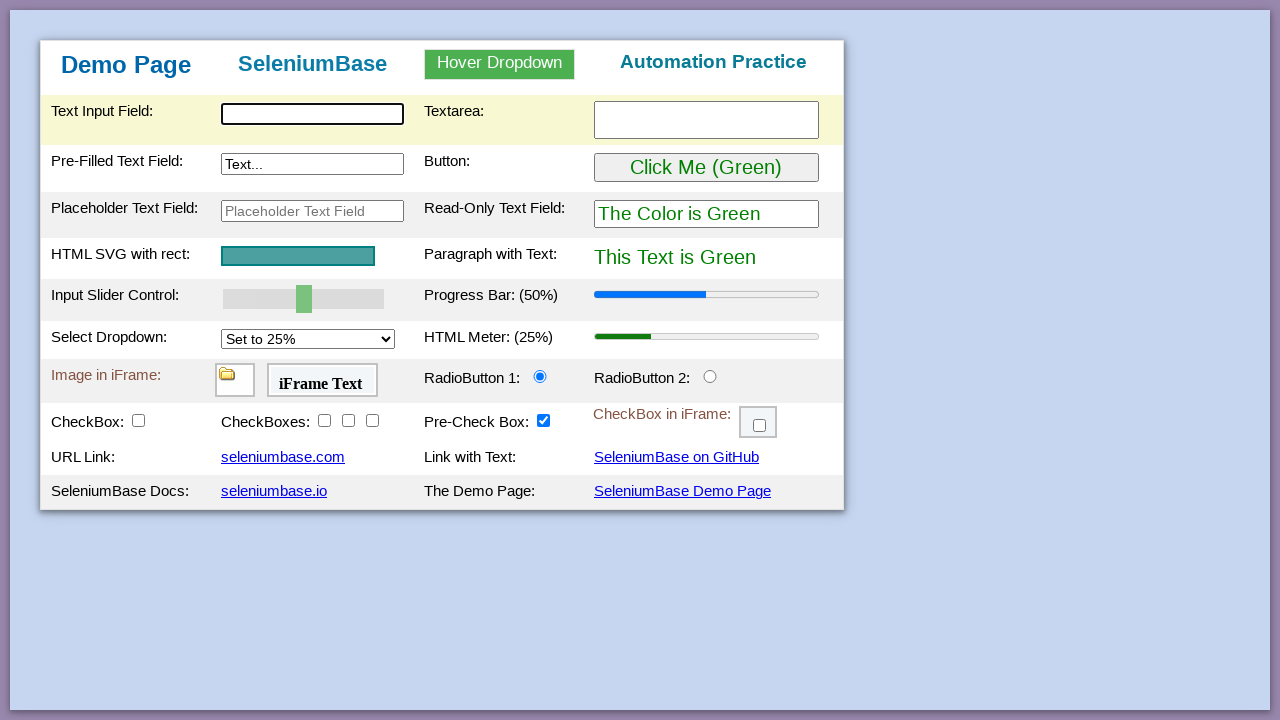

Clicked on the SeleniumBase link at (283, 457) on a[href='https://seleniumbase.com']
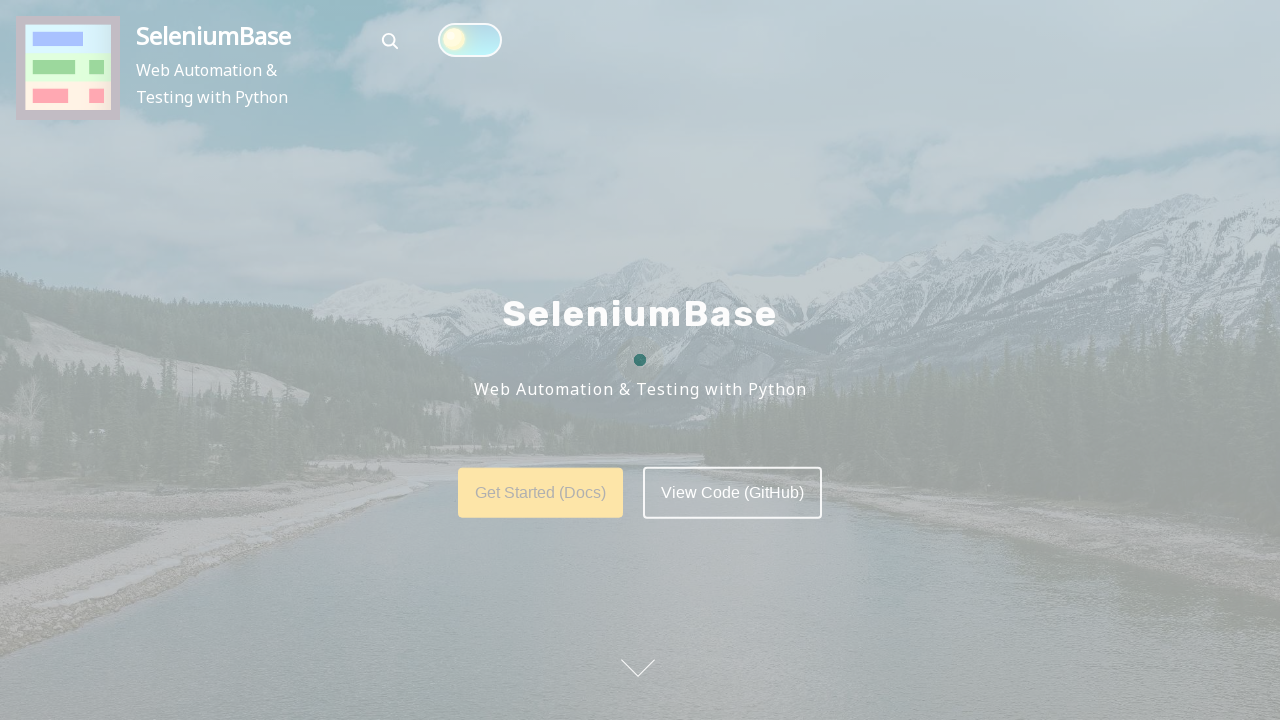

Navigated back to the demo page
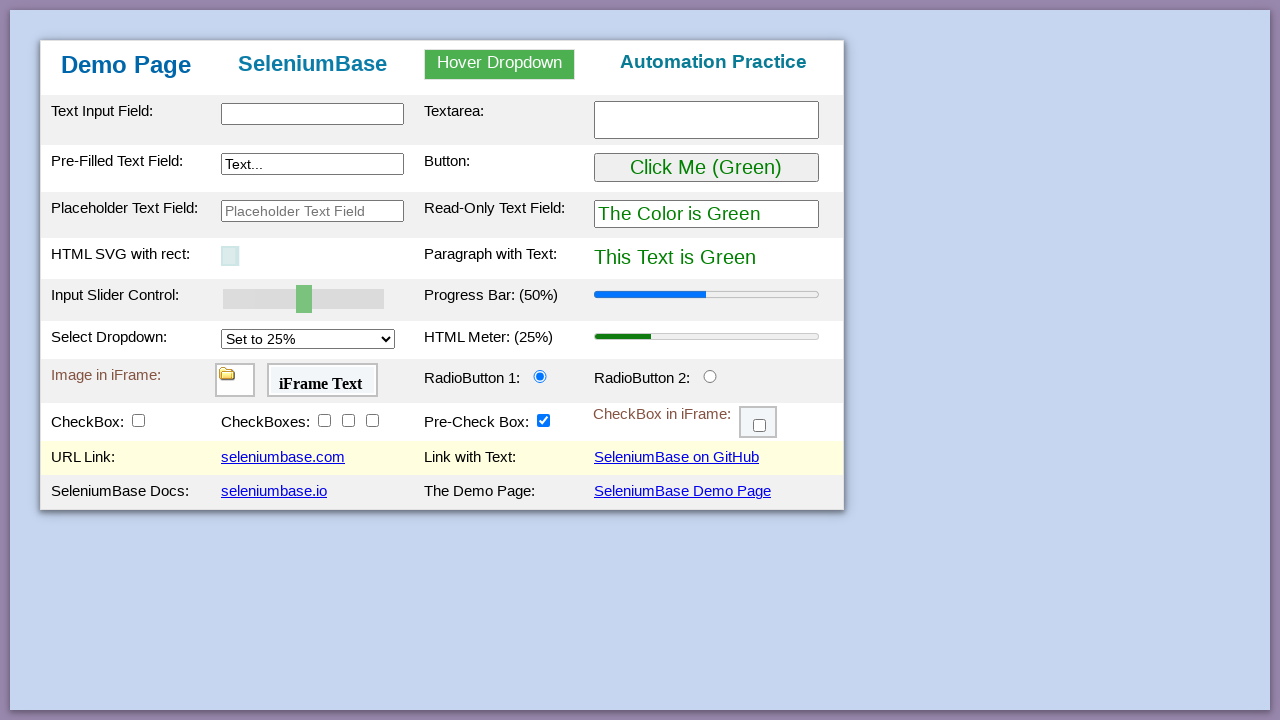

Form element loaded and is present
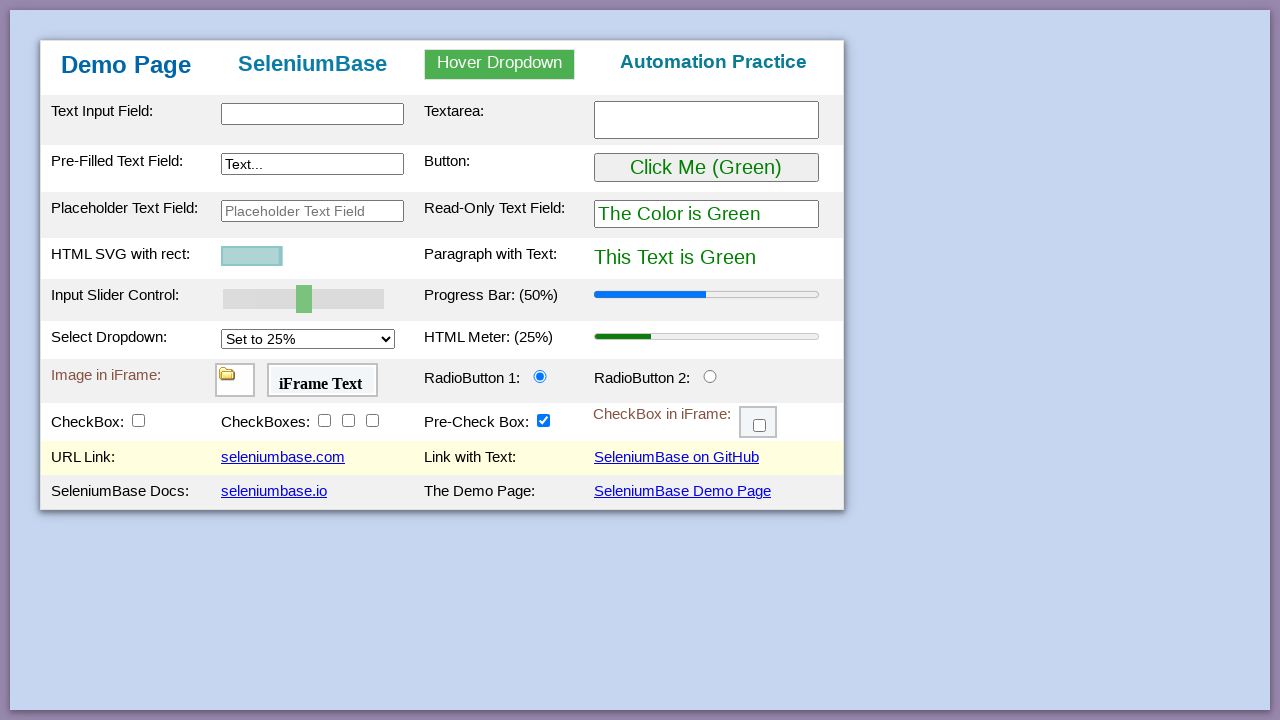

Textarea element is present and verified
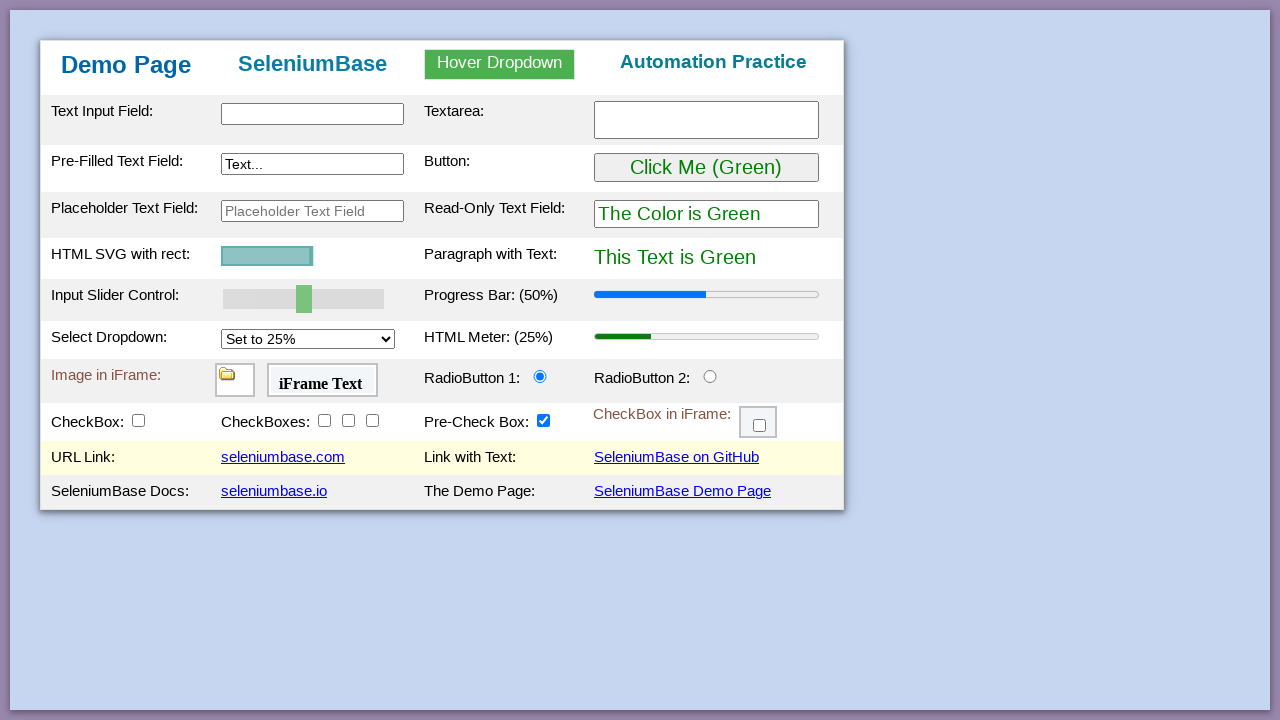

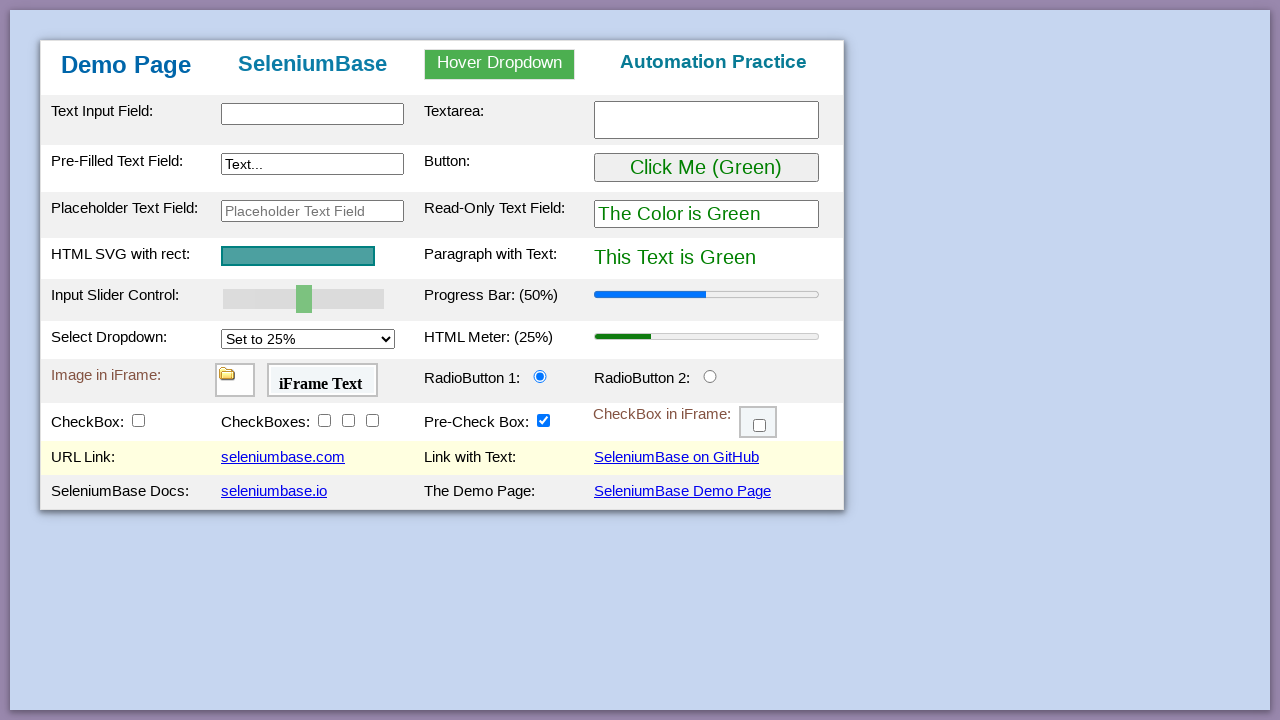